Tests various form elements on SeleniumBase demo page including text inputs, radio buttons, textareas, and button clicks

Starting URL: https://seleniumbase.io/demo_page

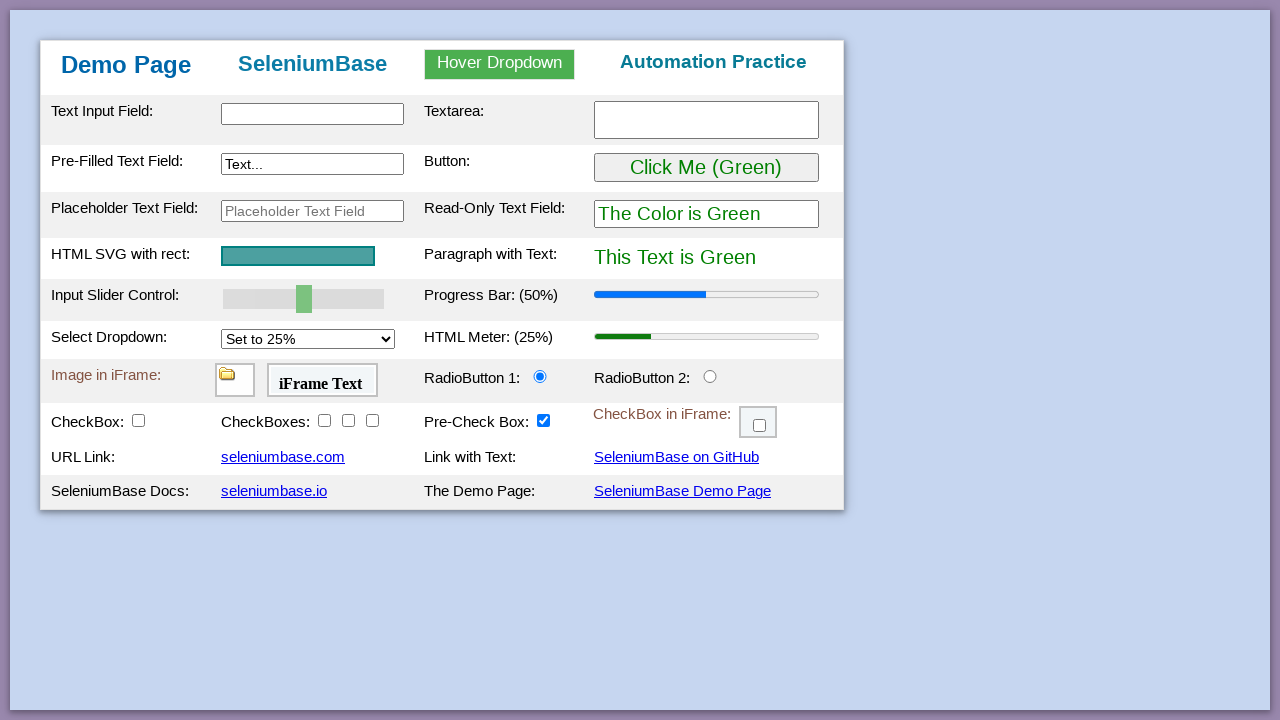

Filled text input field with 'naveen' on #myTextInput
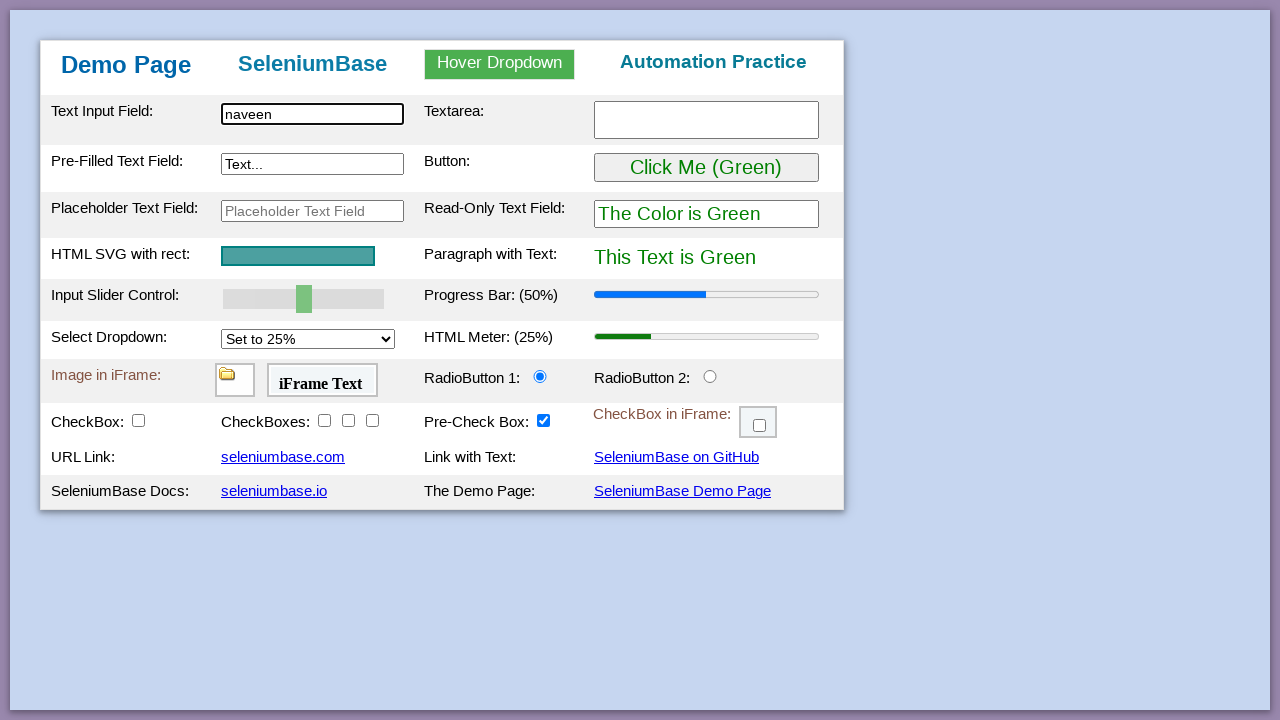

Cleared text input field on #myTextInput
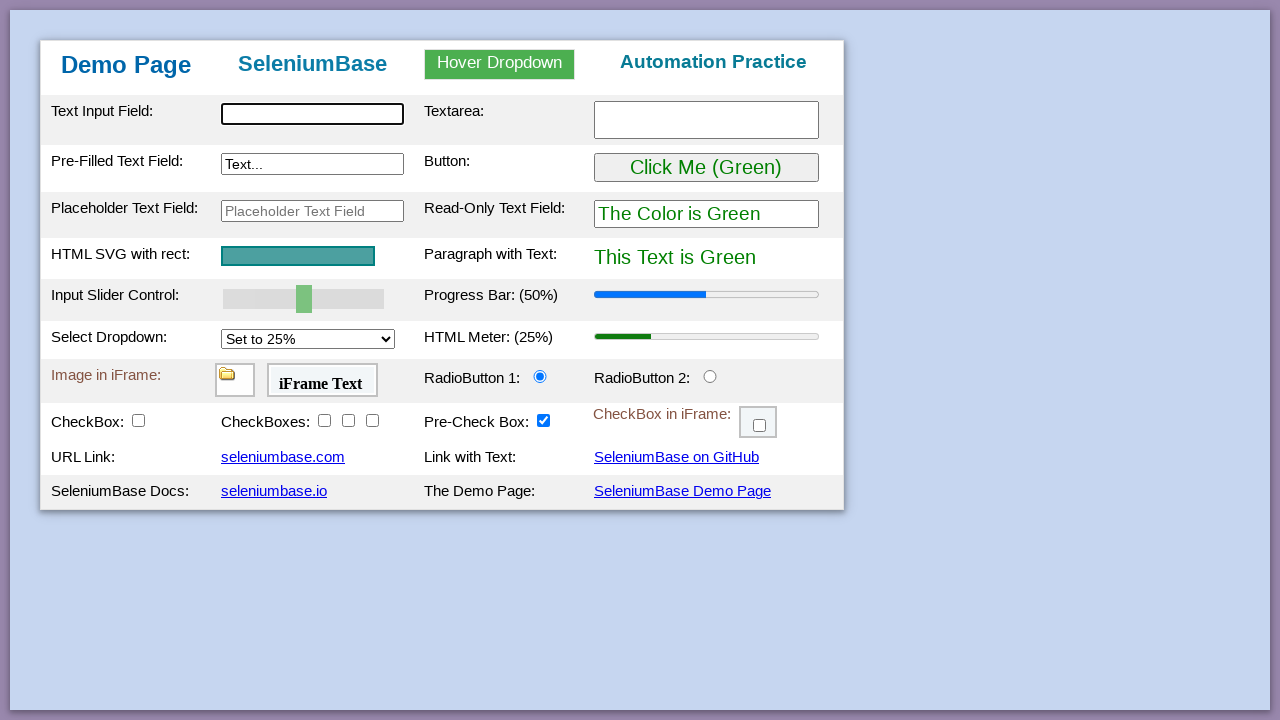

Clicked radio button with class radioClass1 at (540, 376) on .radioClass1
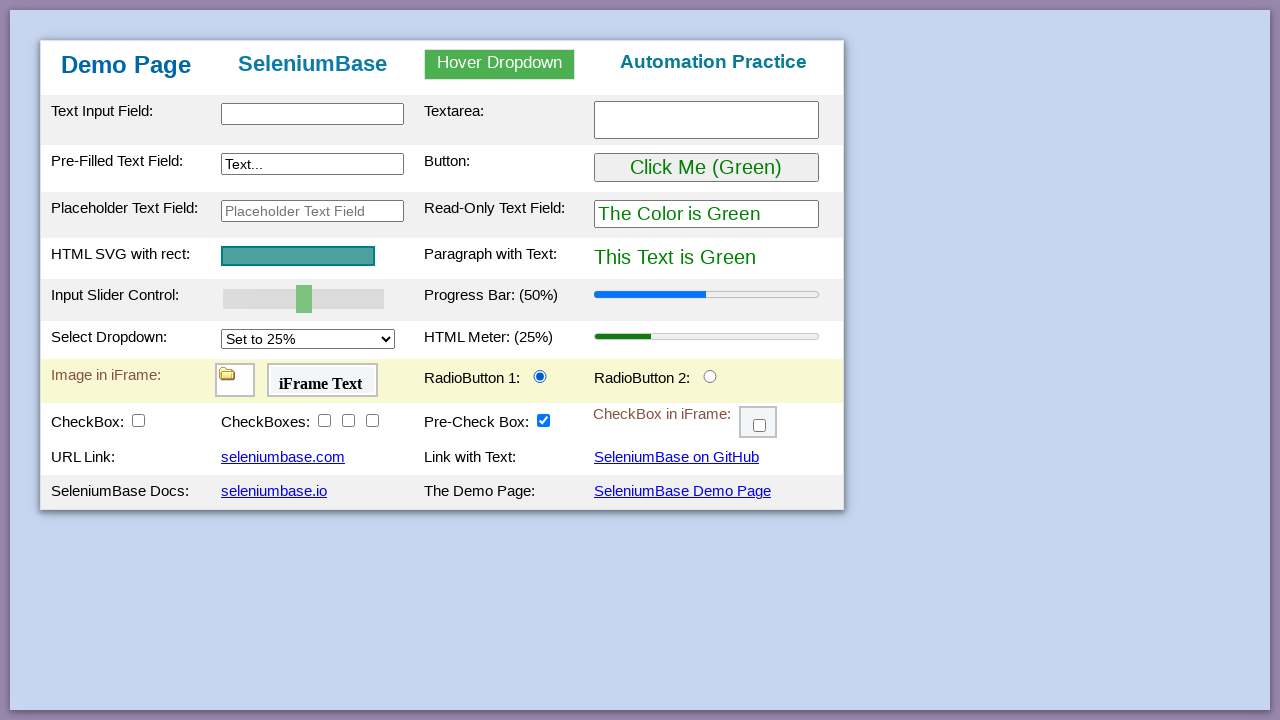

Filled textarea with 'hello world' on textarea
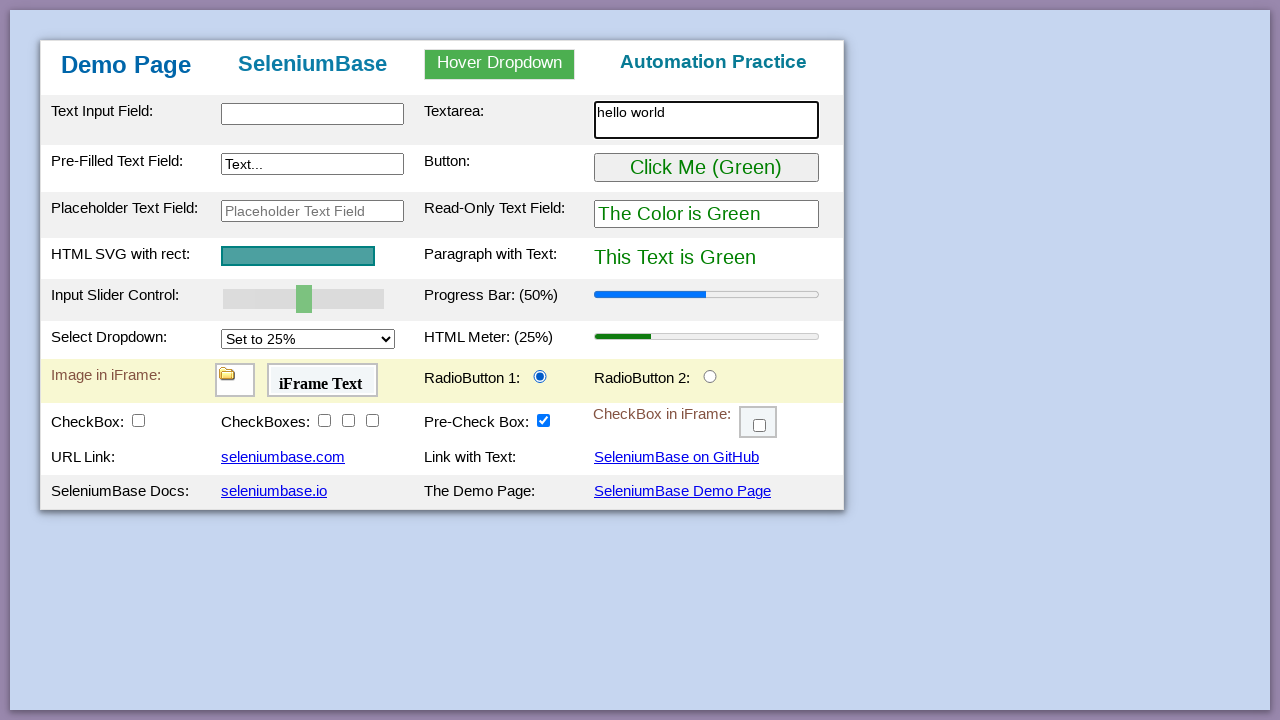

Cleared preText2 input field on input[name='preText2']
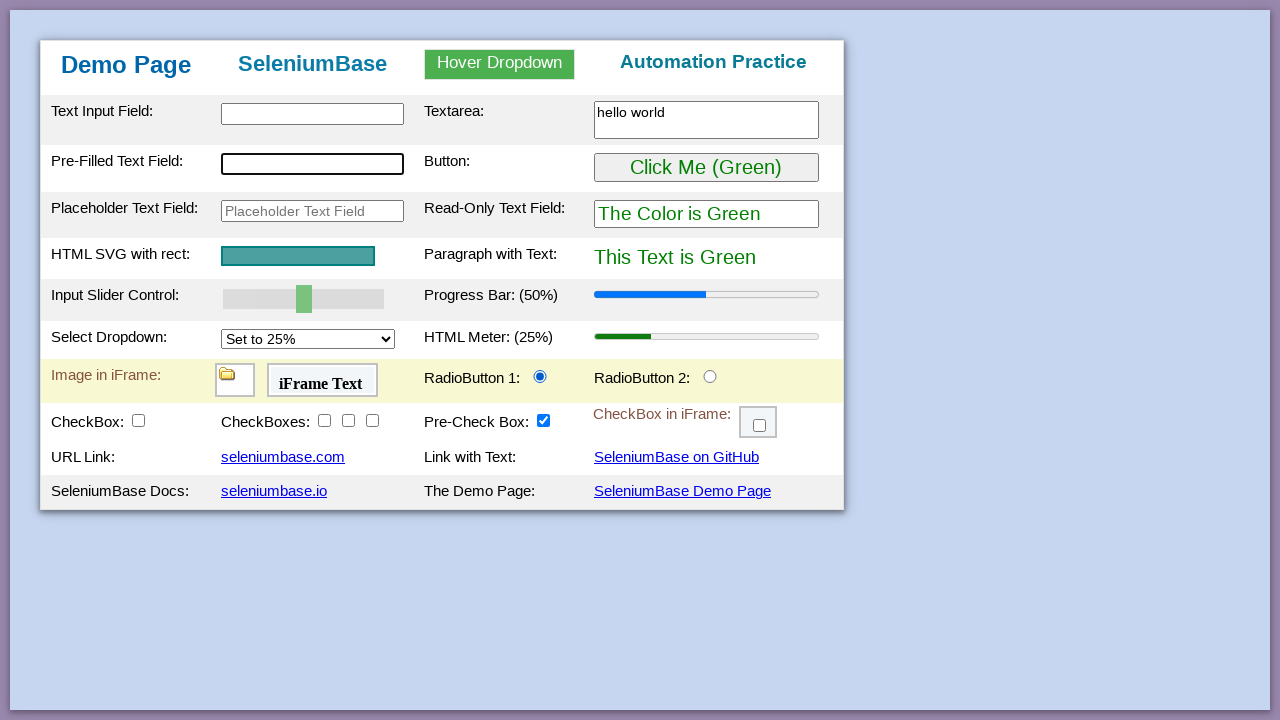

Filled preText2 input field with 'blue' on input[name='preText2']
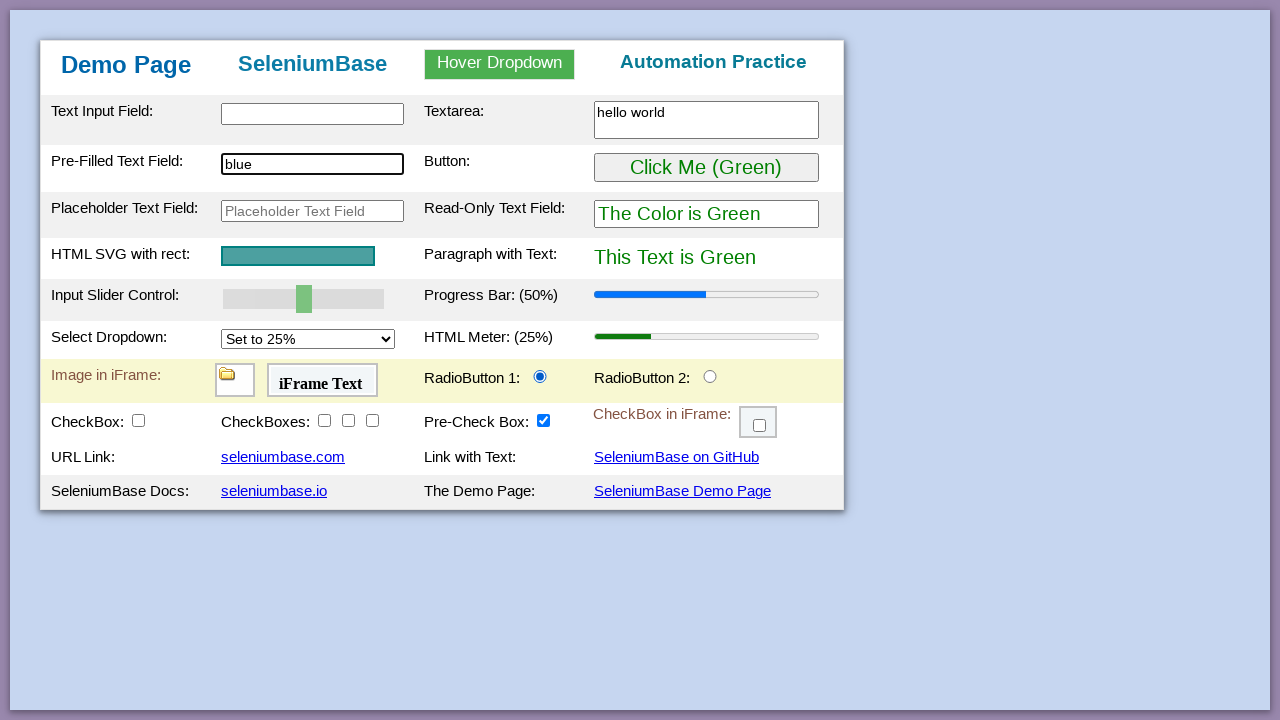

Clicked button with onclick function buttonFunction1() at (706, 168) on button[onclick='buttonFunction1()']
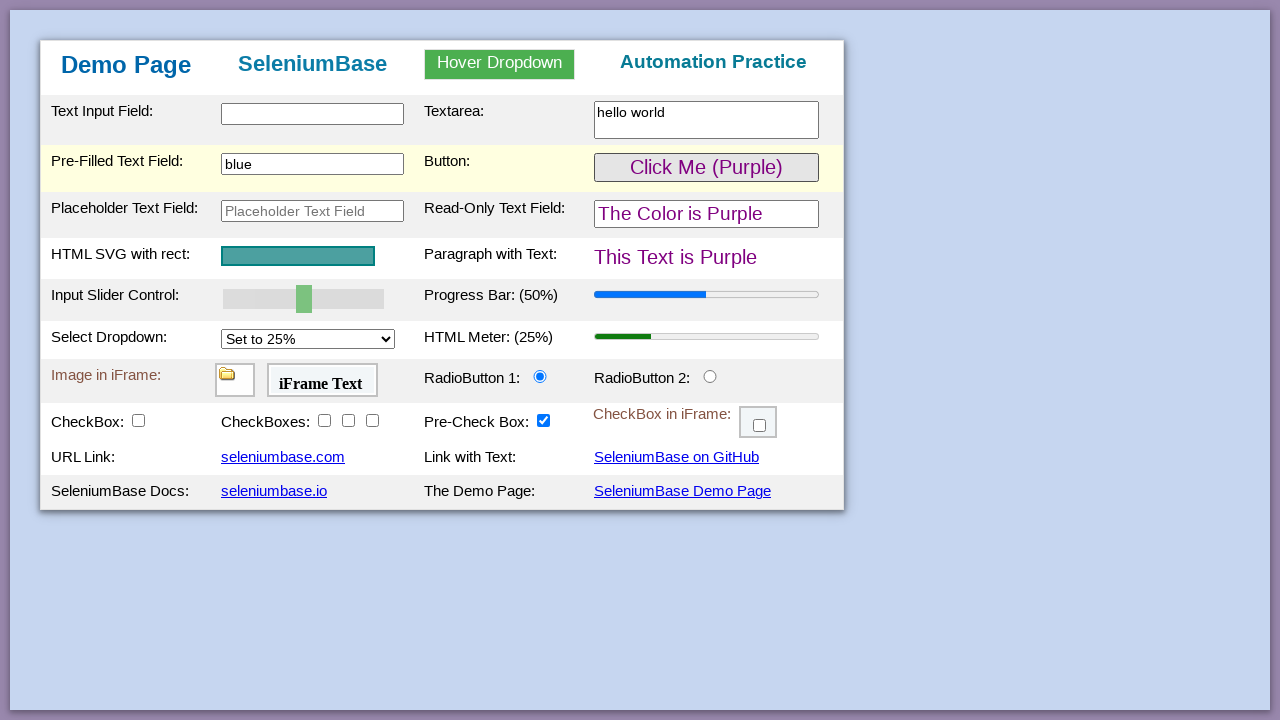

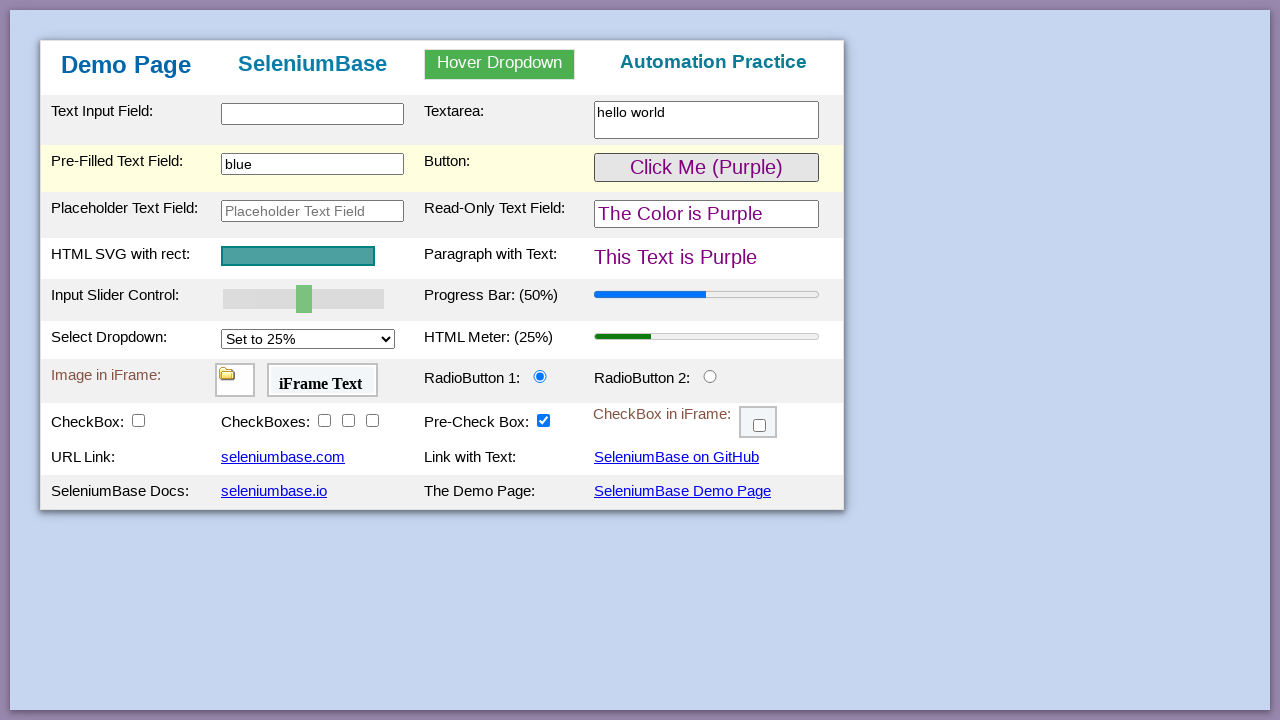